Navigates to Flipkart homepage and verifies the page title matches the expected title for validation

Starting URL: https://www.flipkart.com/

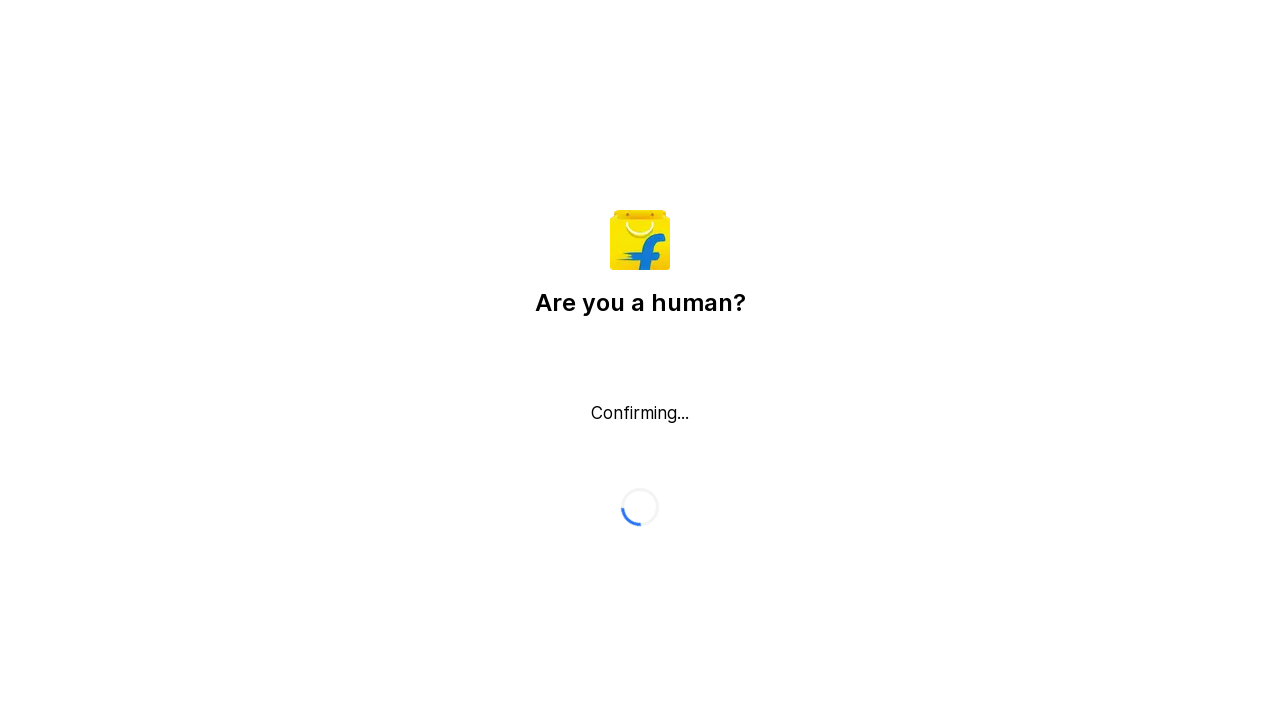

Retrieved page title from Flipkart homepage
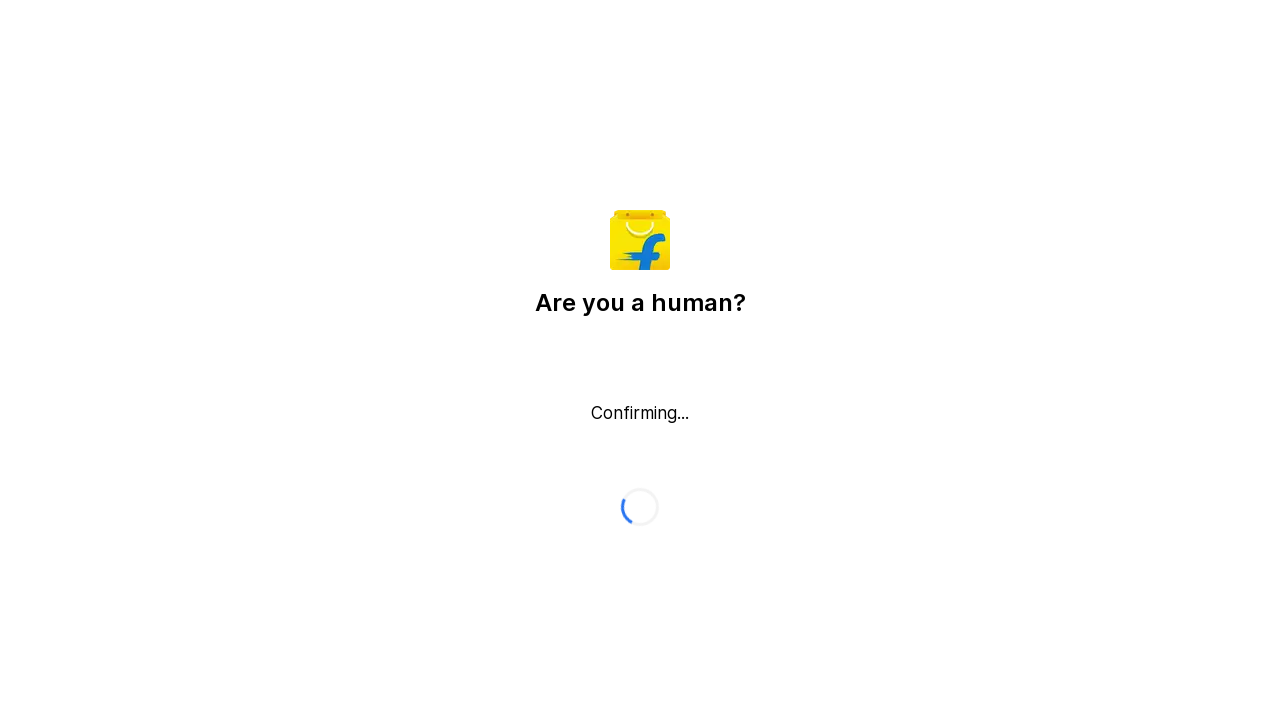

Page title validation failed - title does not match expected value
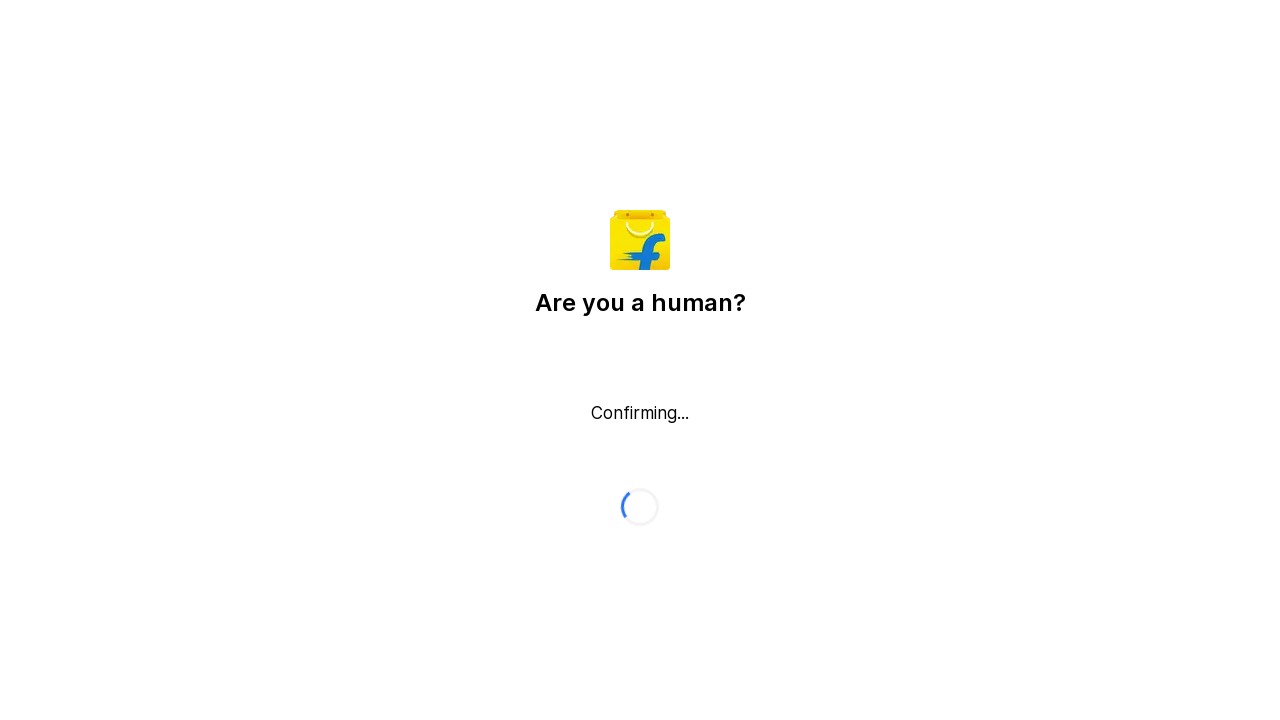

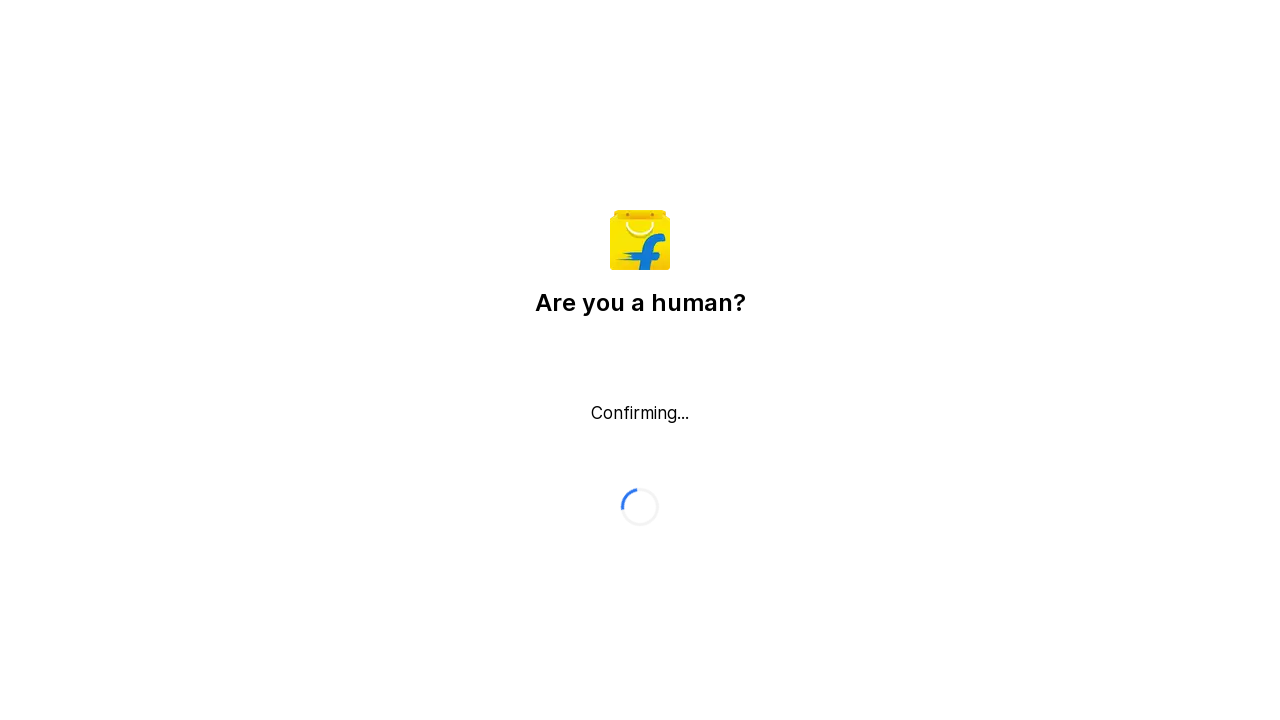